Tests the BlazeDemo website by navigating to the homepage, clicking on the vacation destinations link, verifying the URL redirect, and confirming an image is displayed on the destination page.

Starting URL: https://blazedemo.com/

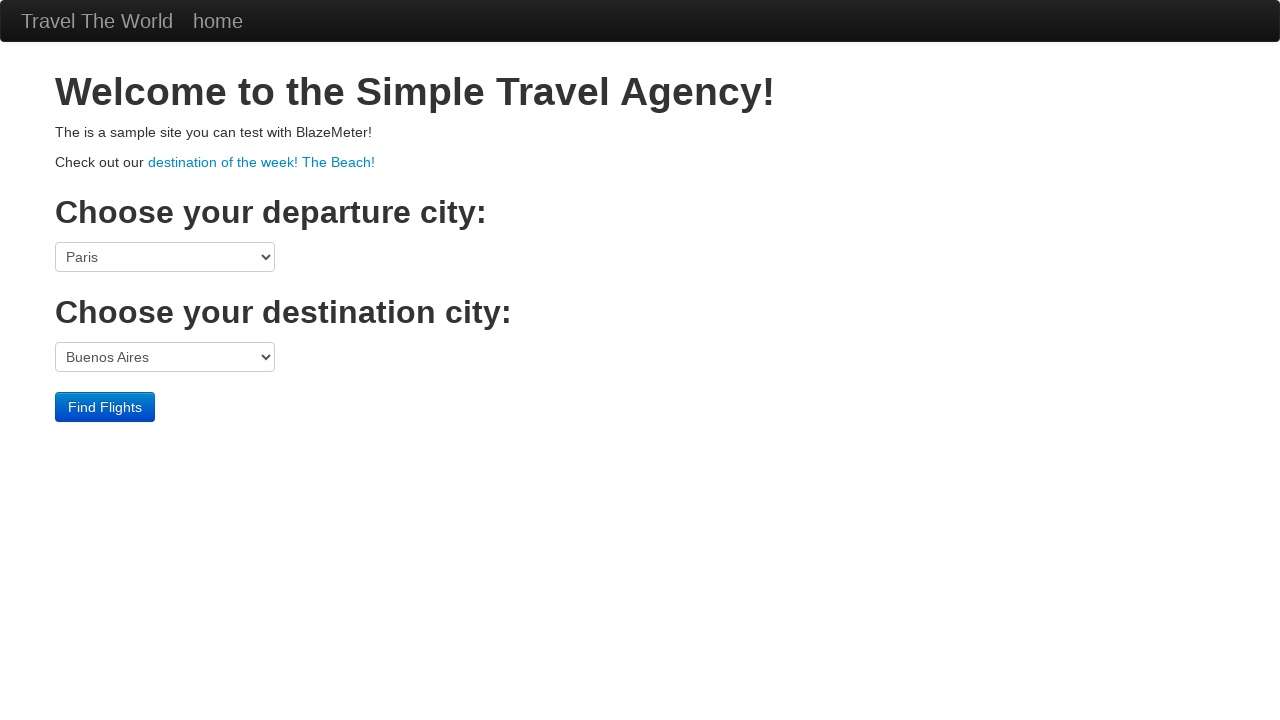

Clicked on the vacation destinations link at (262, 162) on a[href*='vacation']
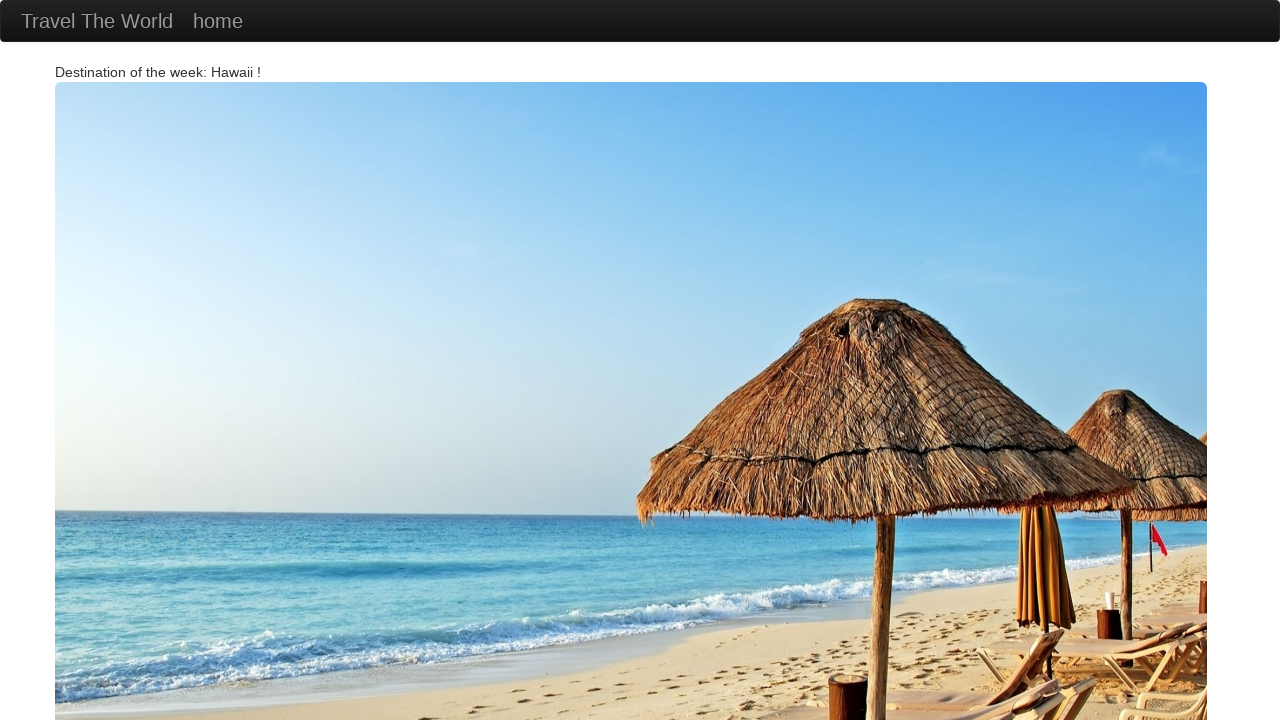

Verified redirection to vacation.html page
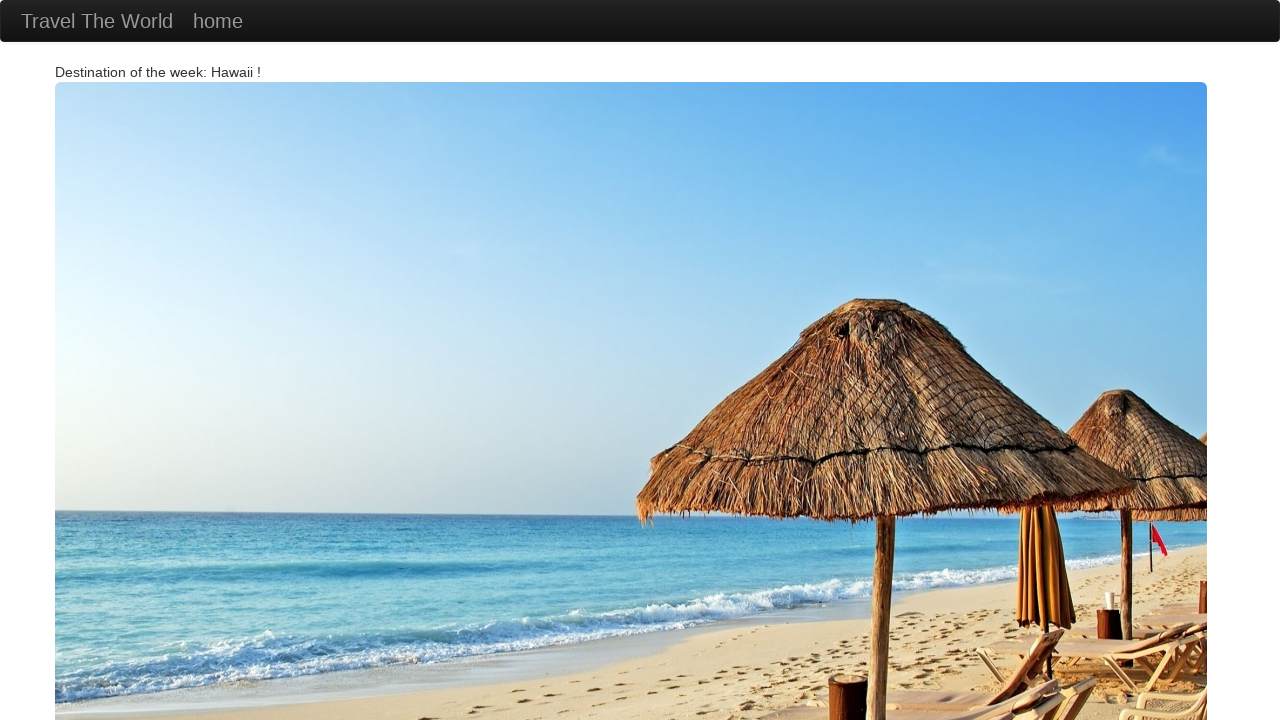

Located the first image element on the destination page
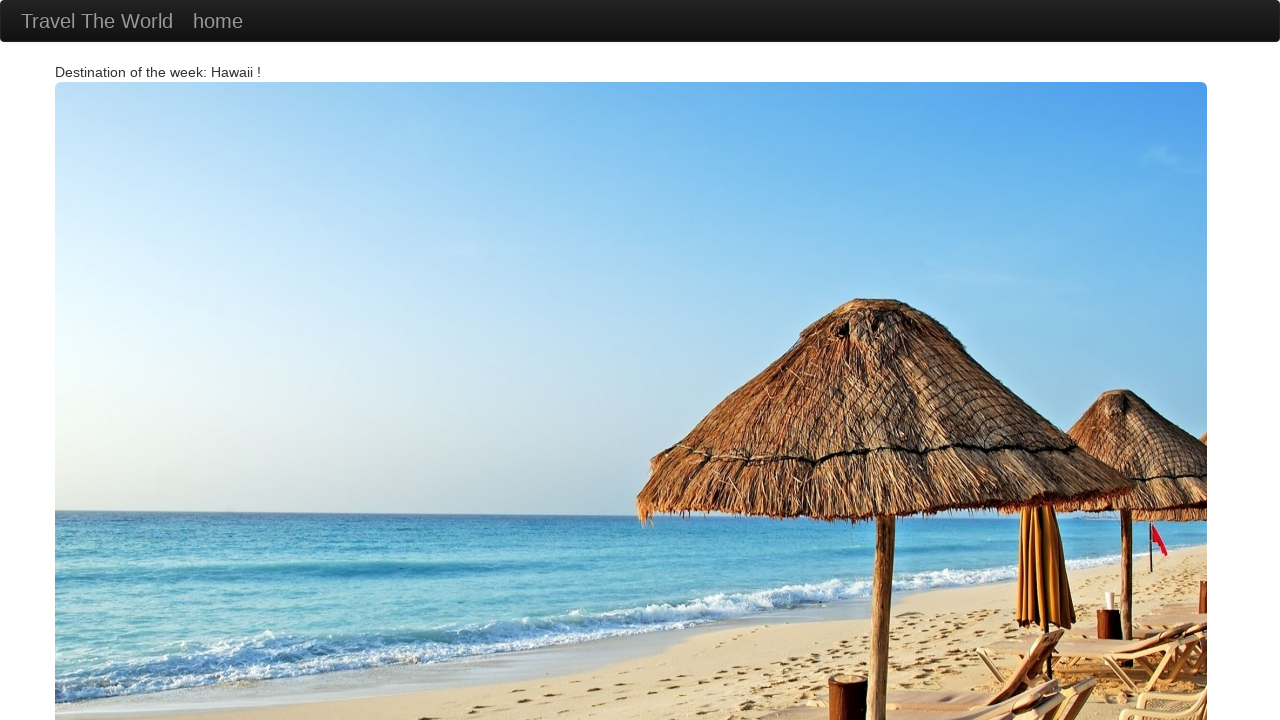

Confirmed that image is visible on the destination page
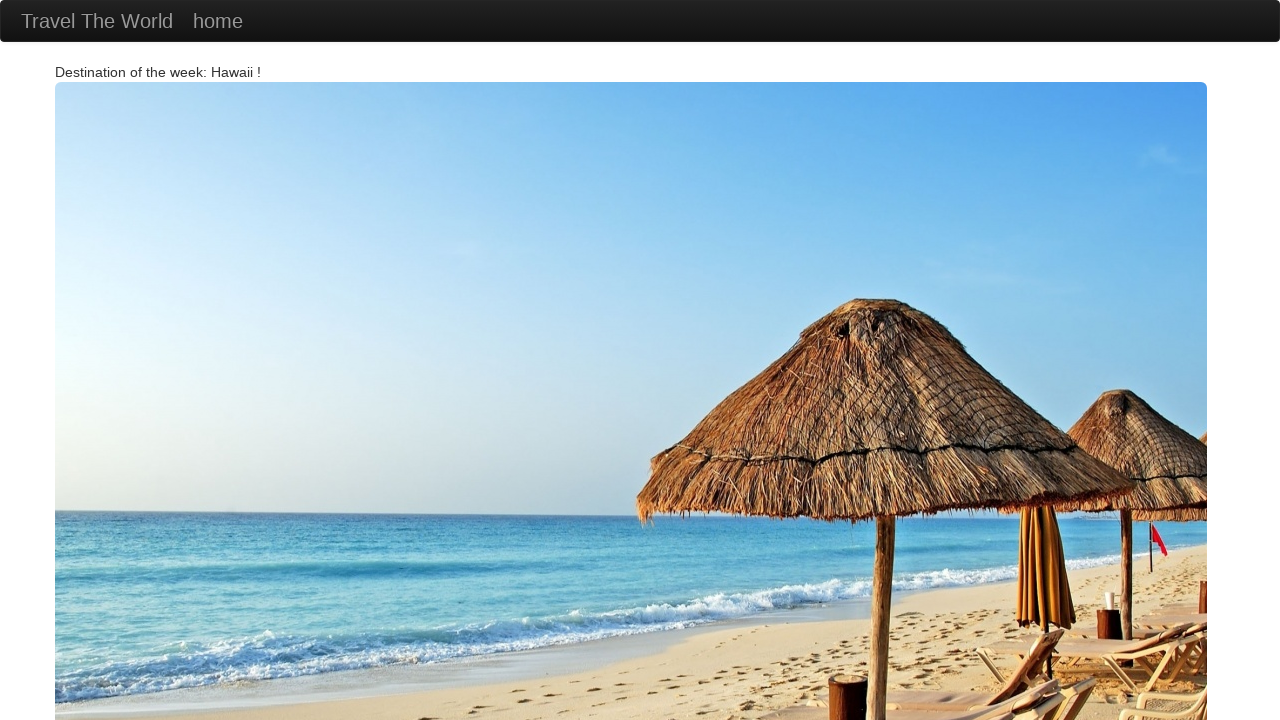

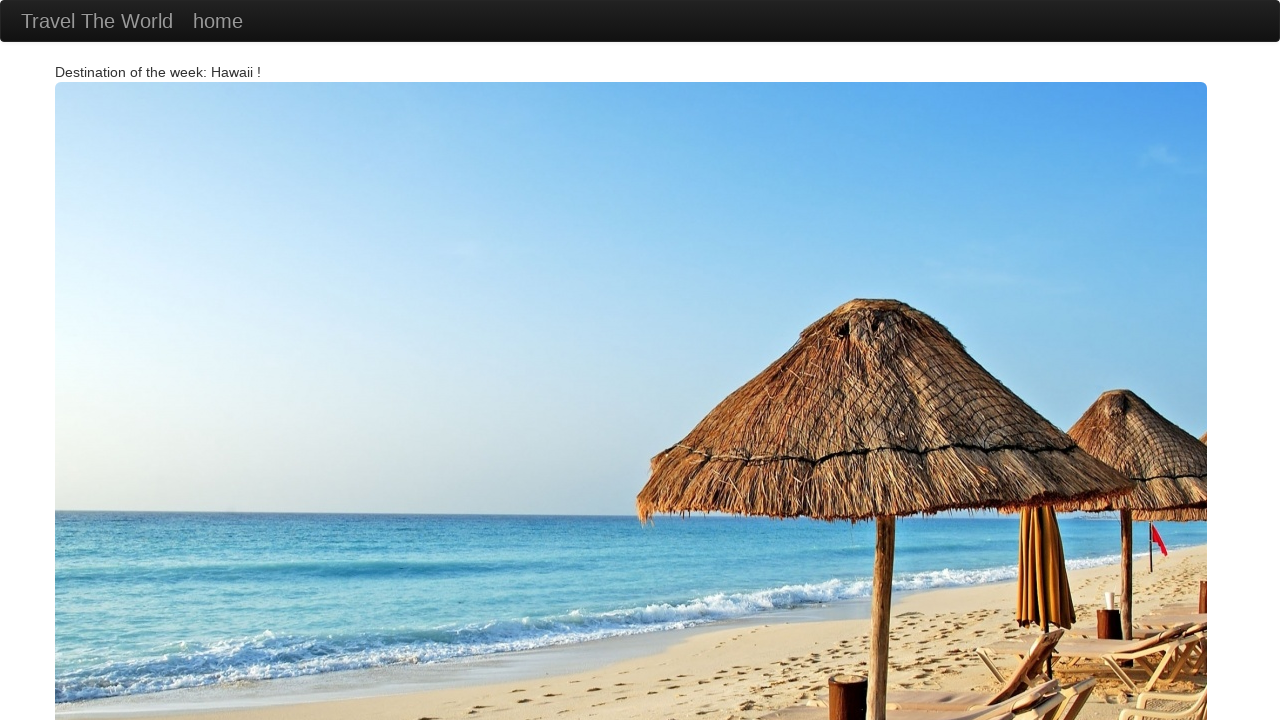